Tests checkbox functionality by checking two checkboxes (option1 and option2) and verifying they are properly selected.

Starting URL: https://rahulshettyacademy.com/AutomationPractice/

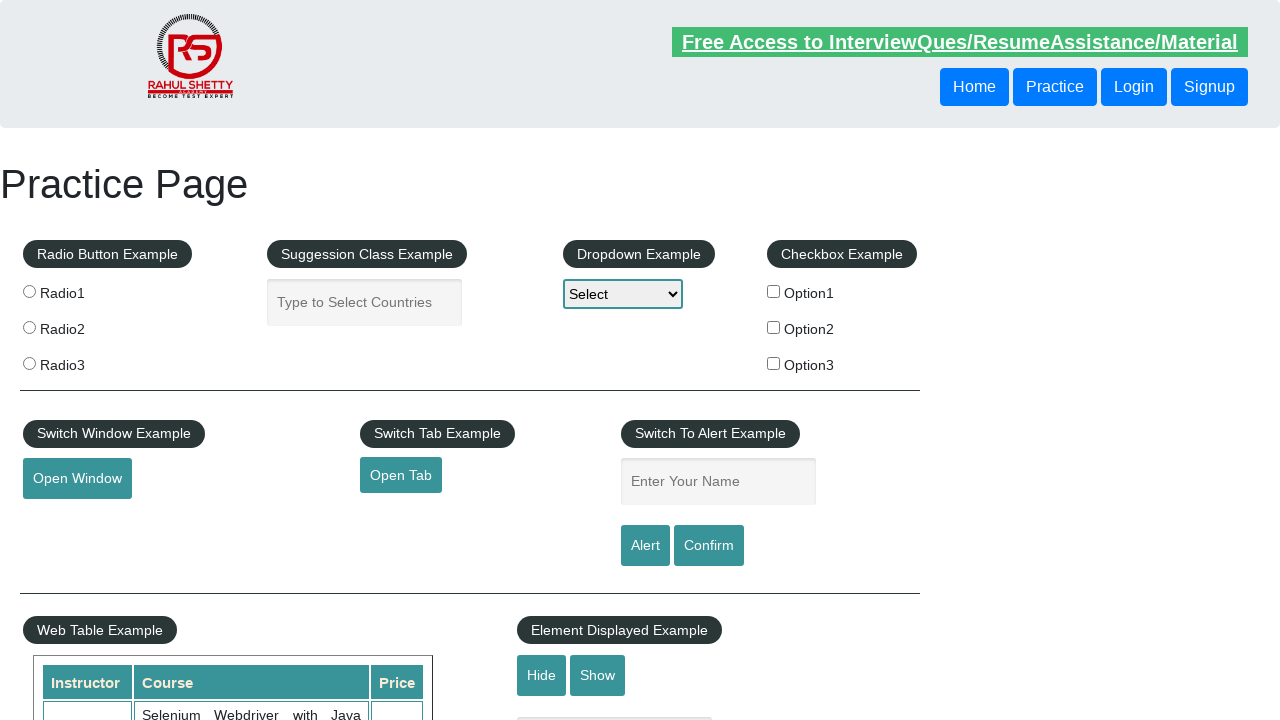

Navigated to AutomationPractice page
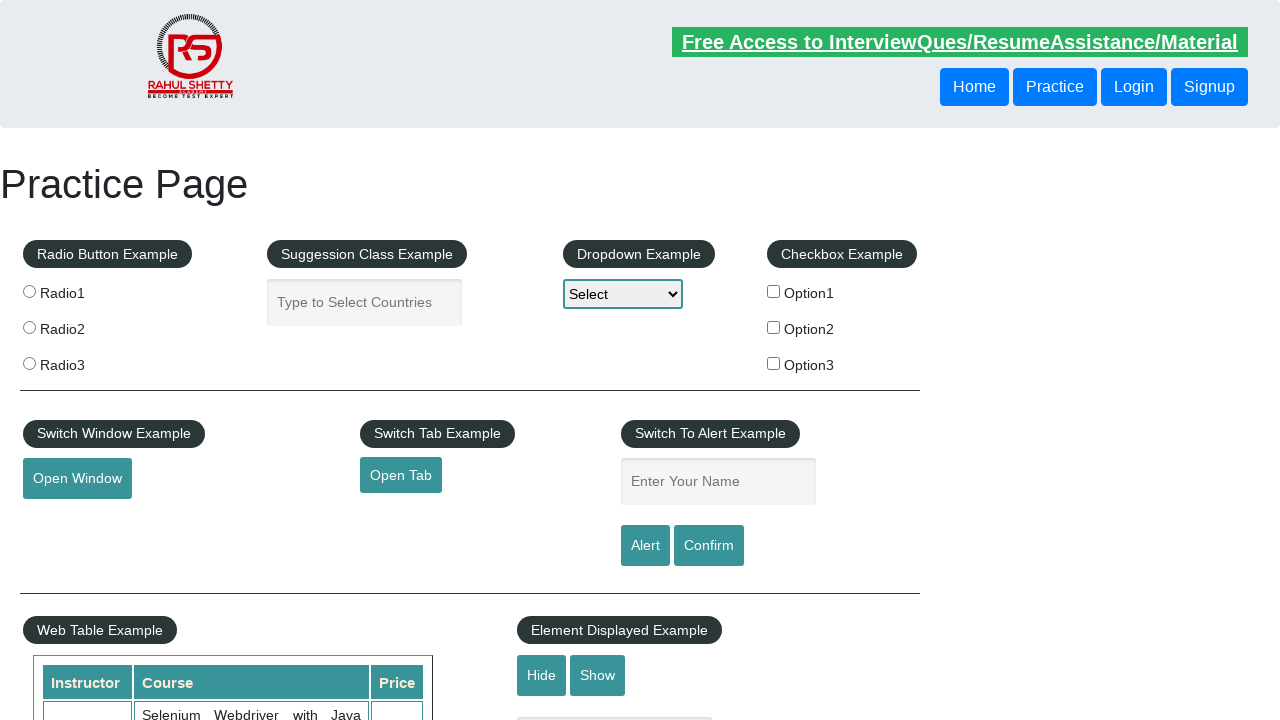

Checked checkbox with value 'option1' at (774, 291) on input[value="option1"]
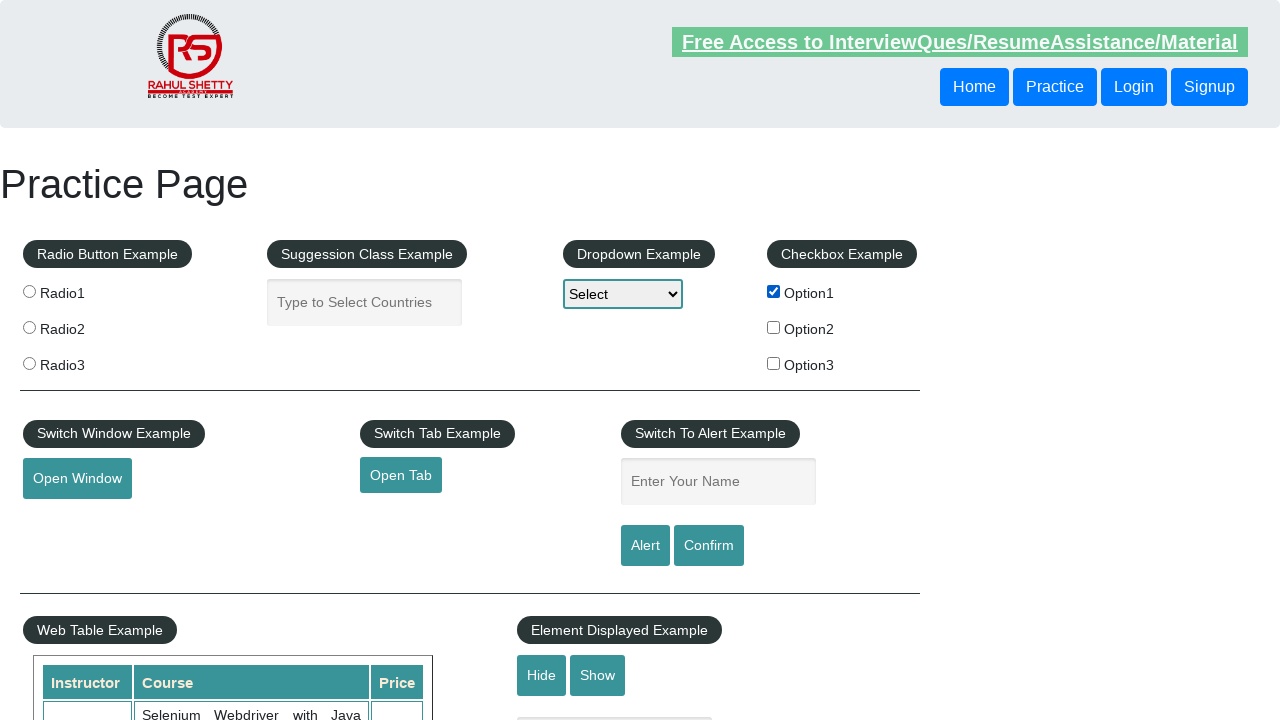

Checked checkbox with value 'option2' at (774, 327) on input[value="option2"]
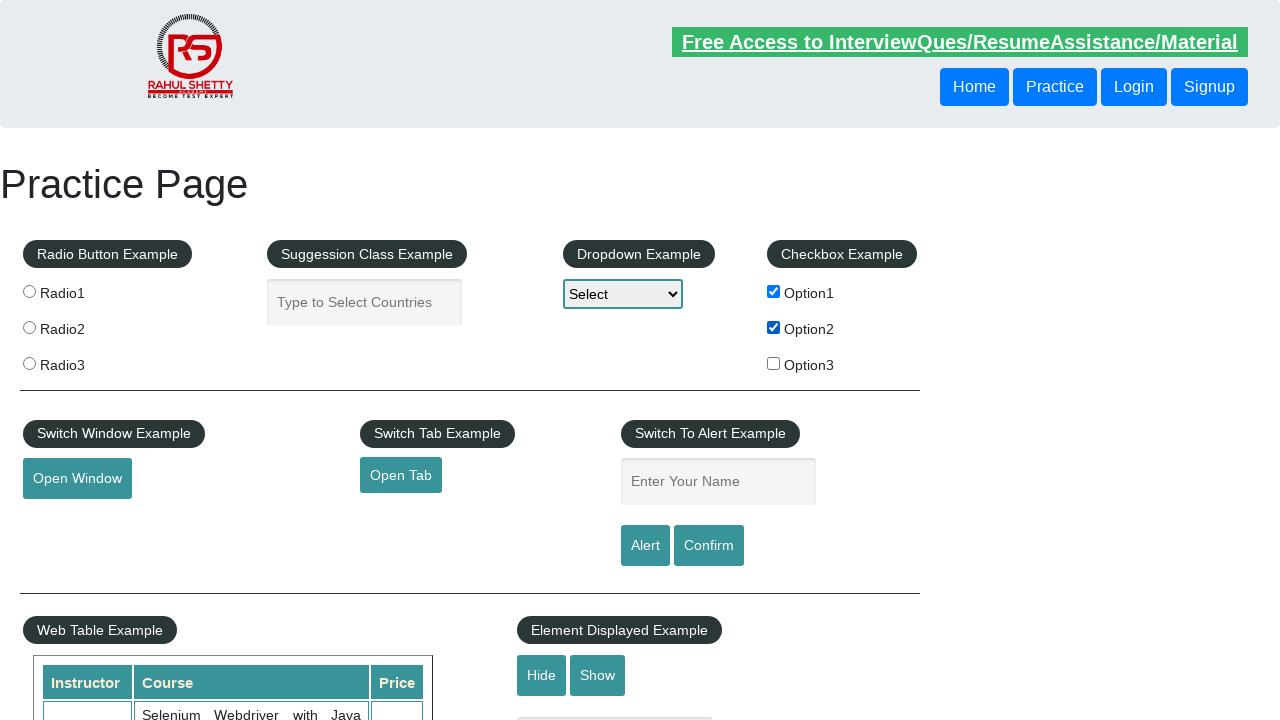

Verified checkbox 'option1' is checked
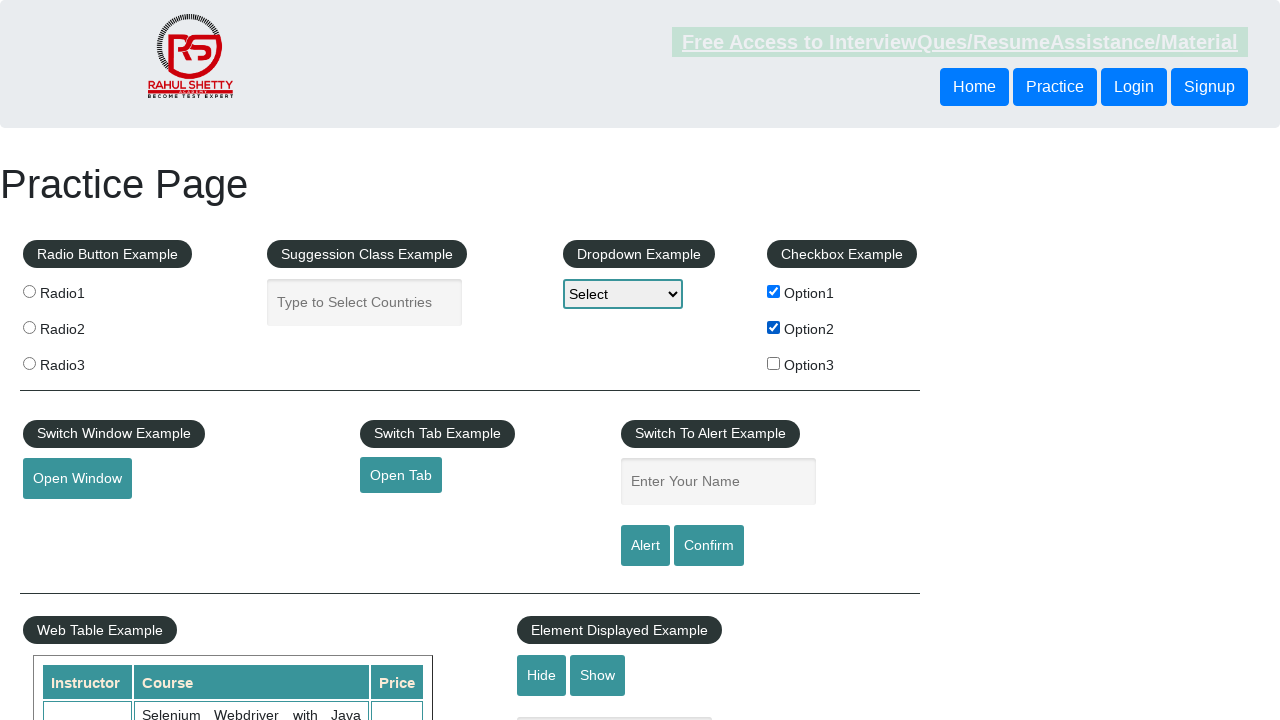

Assertion passed: checkbox 'option1' is properly selected
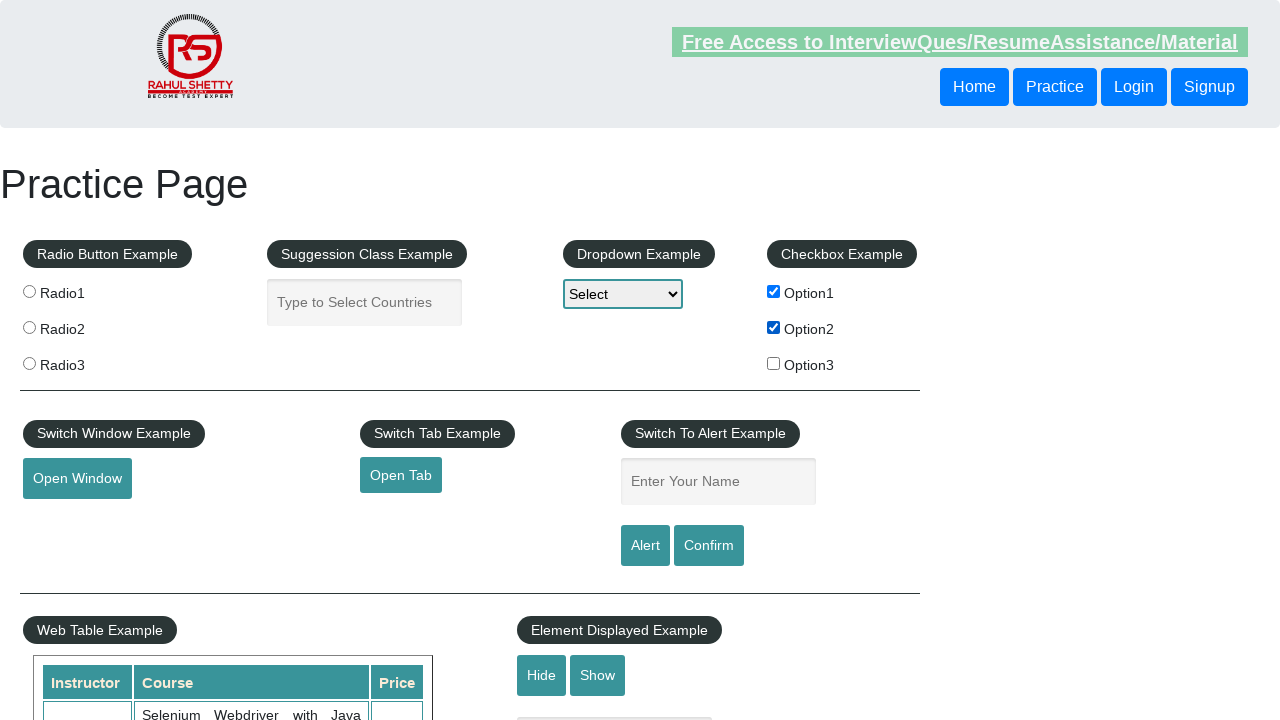

Verified checkbox 'option2' is checked
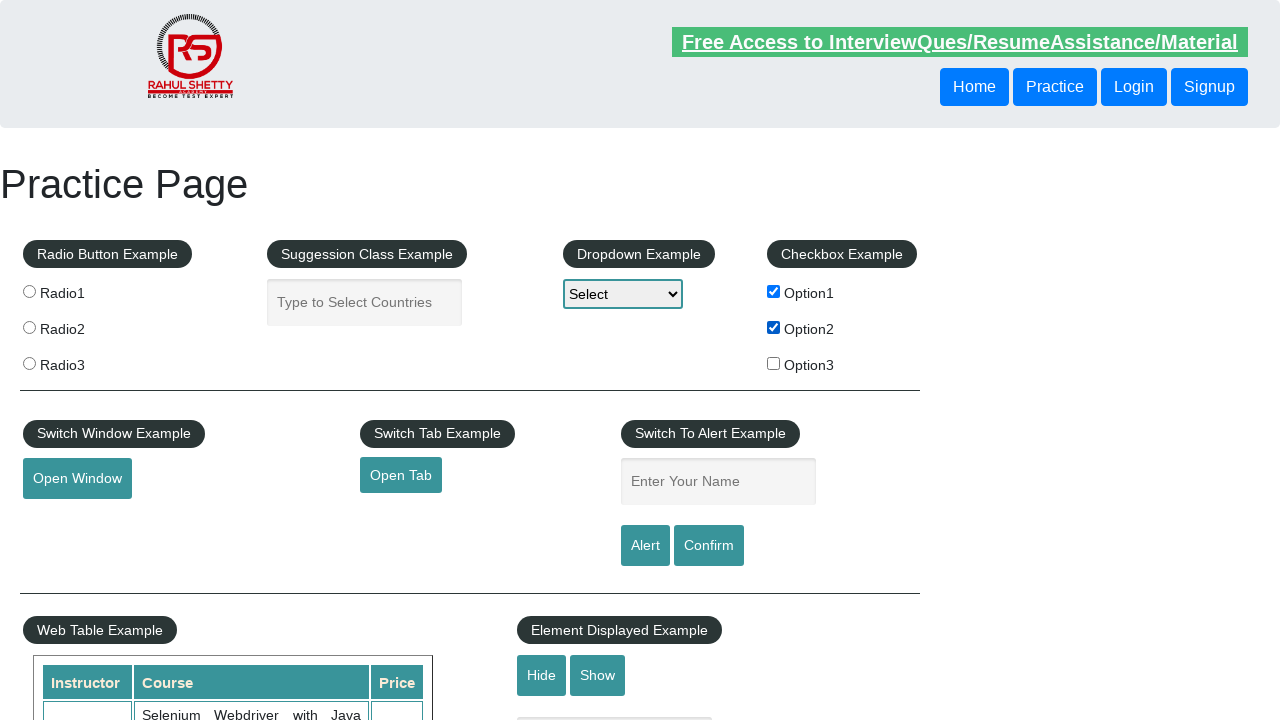

Assertion passed: checkbox 'option2' is properly selected
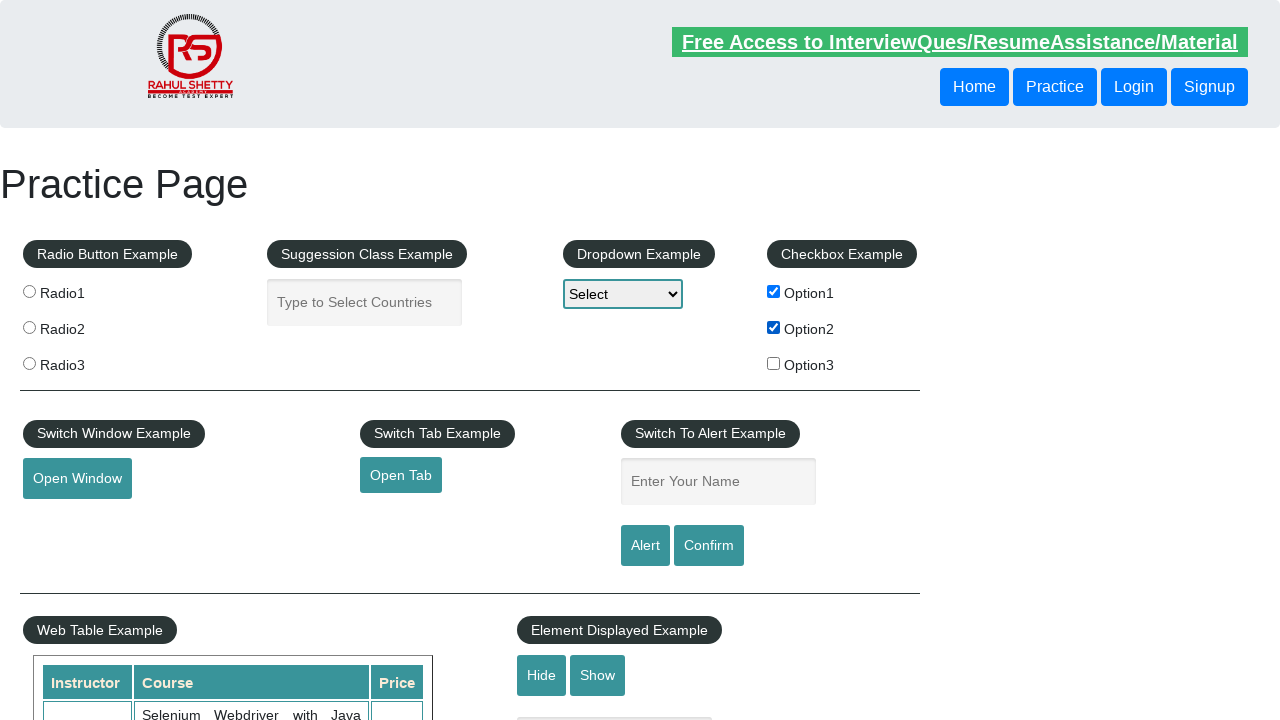

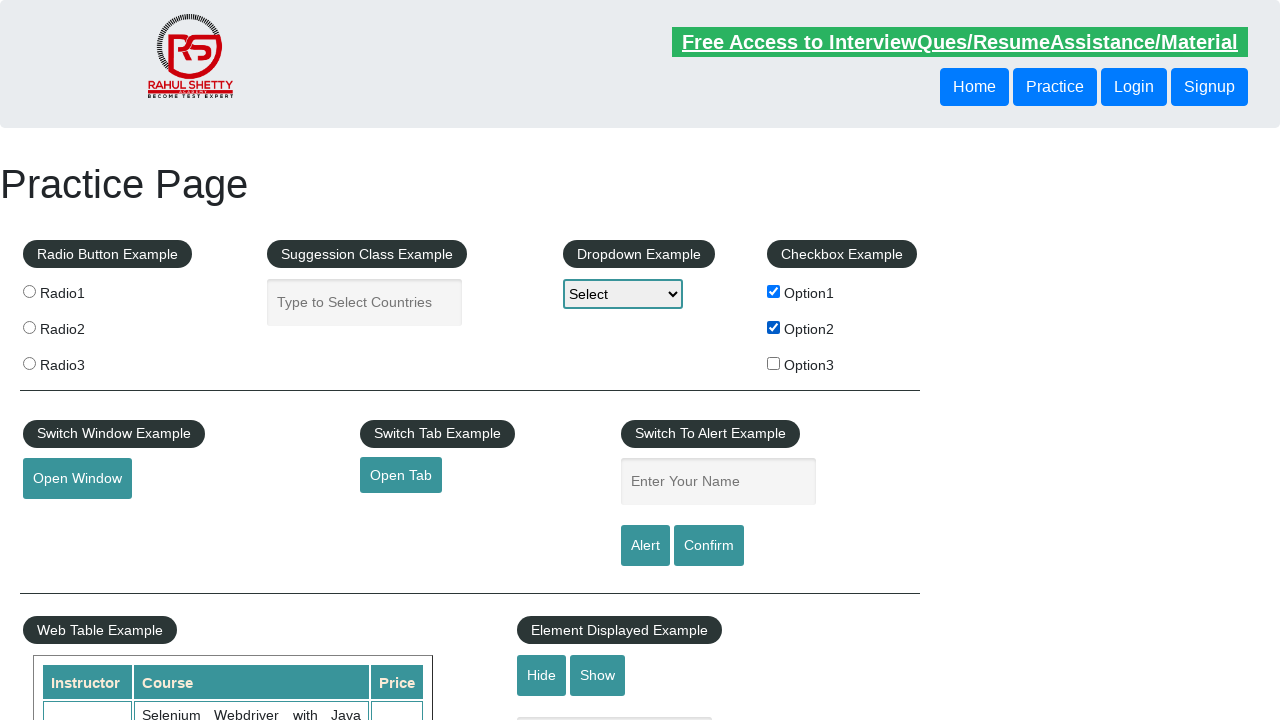